Tests JavaScript alert handling by clicking a button that triggers an alert, verifying the alert text, accepting the alert, and confirming a success message is displayed.

Starting URL: https://automationfc.github.io/basic-form/index.html

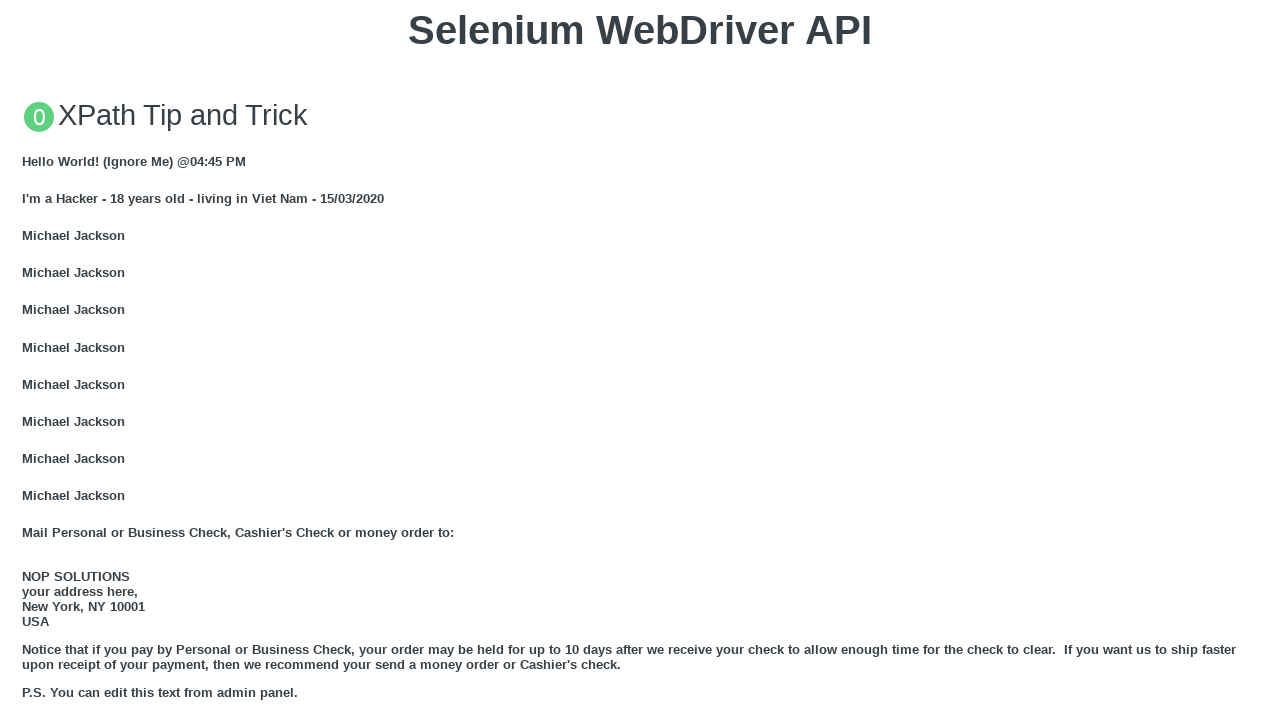

Clicked 'Click for JS Alert' button to trigger JavaScript alert at (640, 360) on xpath=//button[text()='Click for JS Alert']
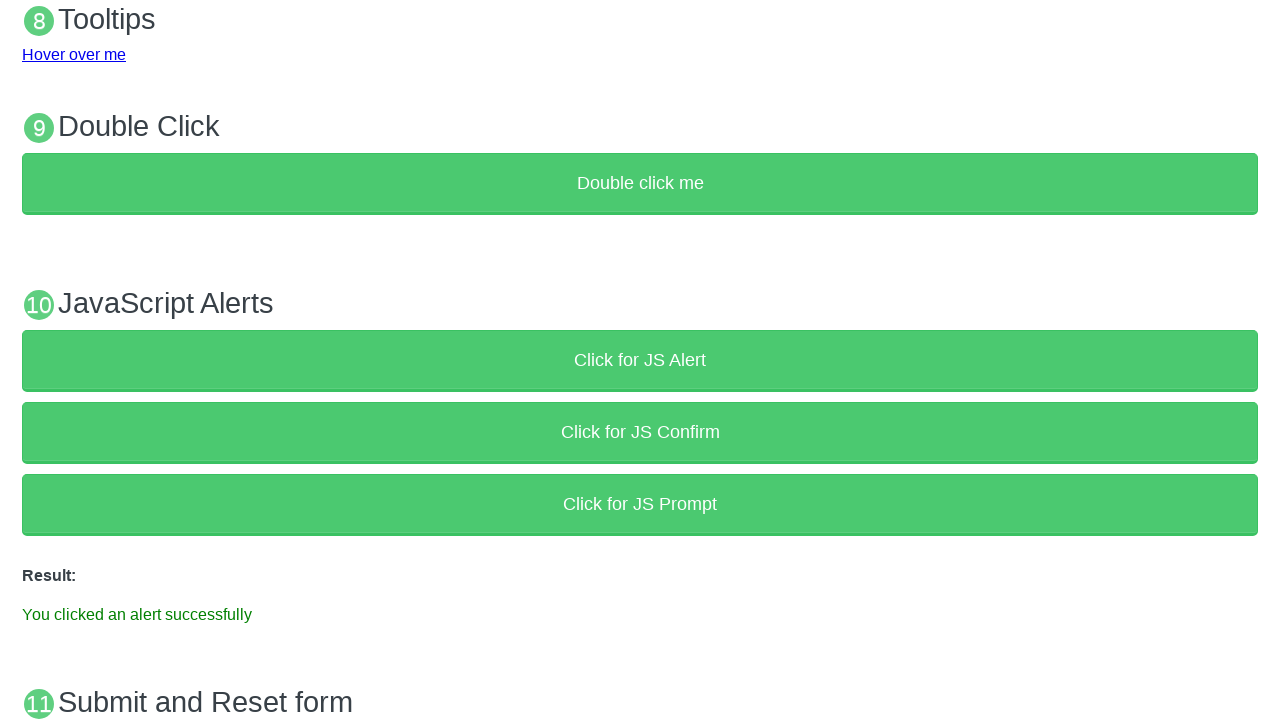

Set up dialog handler to accept alert and verify text 'I am a JS Alert'
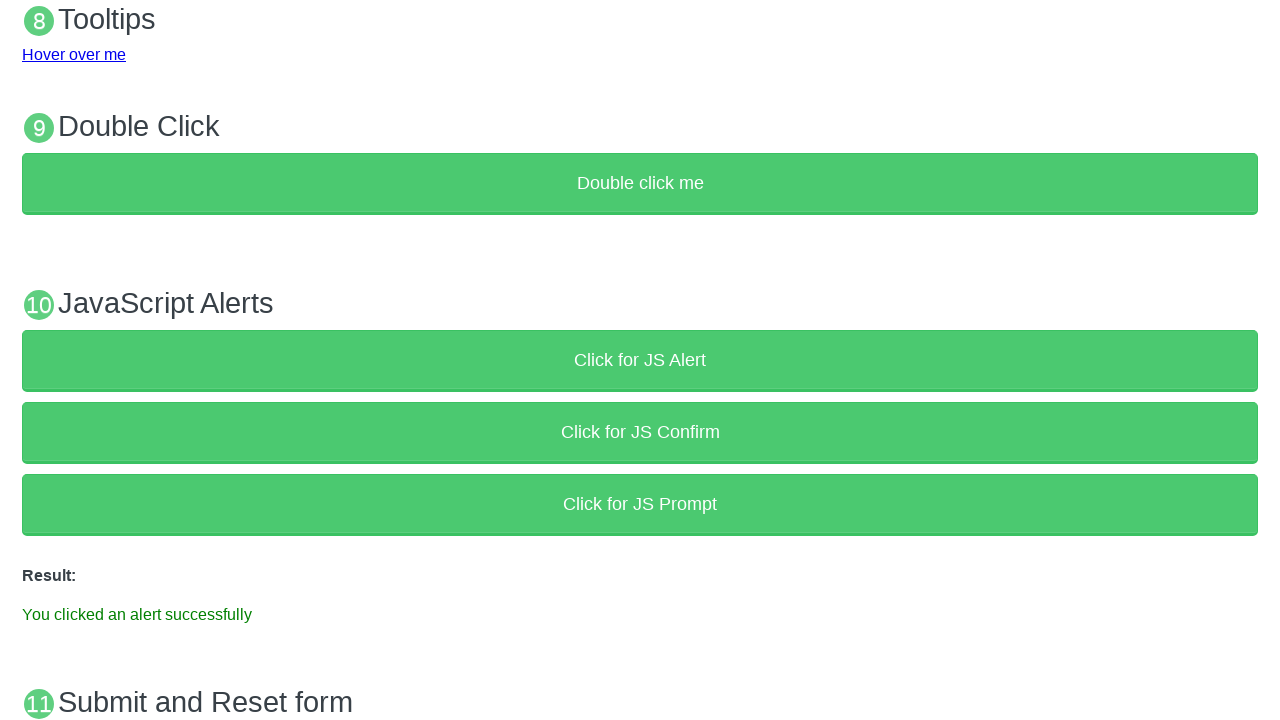

Clicked 'Click for JS Alert' button again to trigger alert with handler active at (640, 360) on xpath=//button[text()='Click for JS Alert']
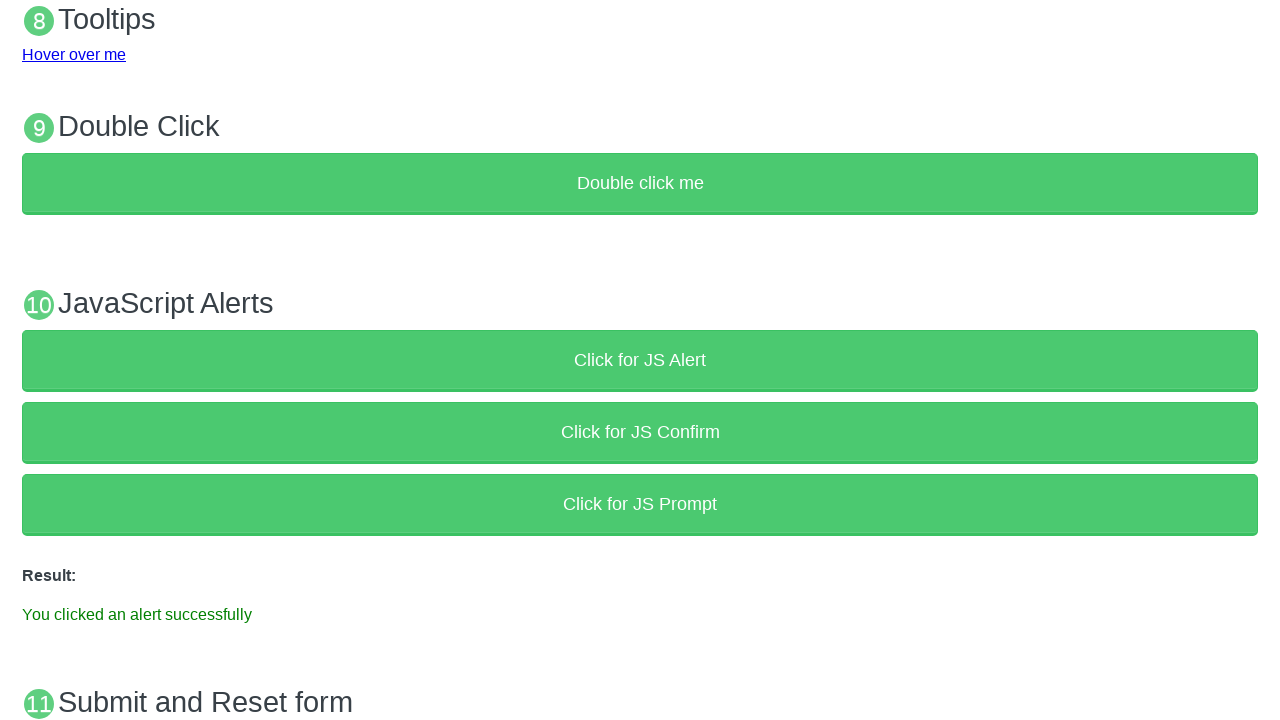

Success message element appeared after accepting alert
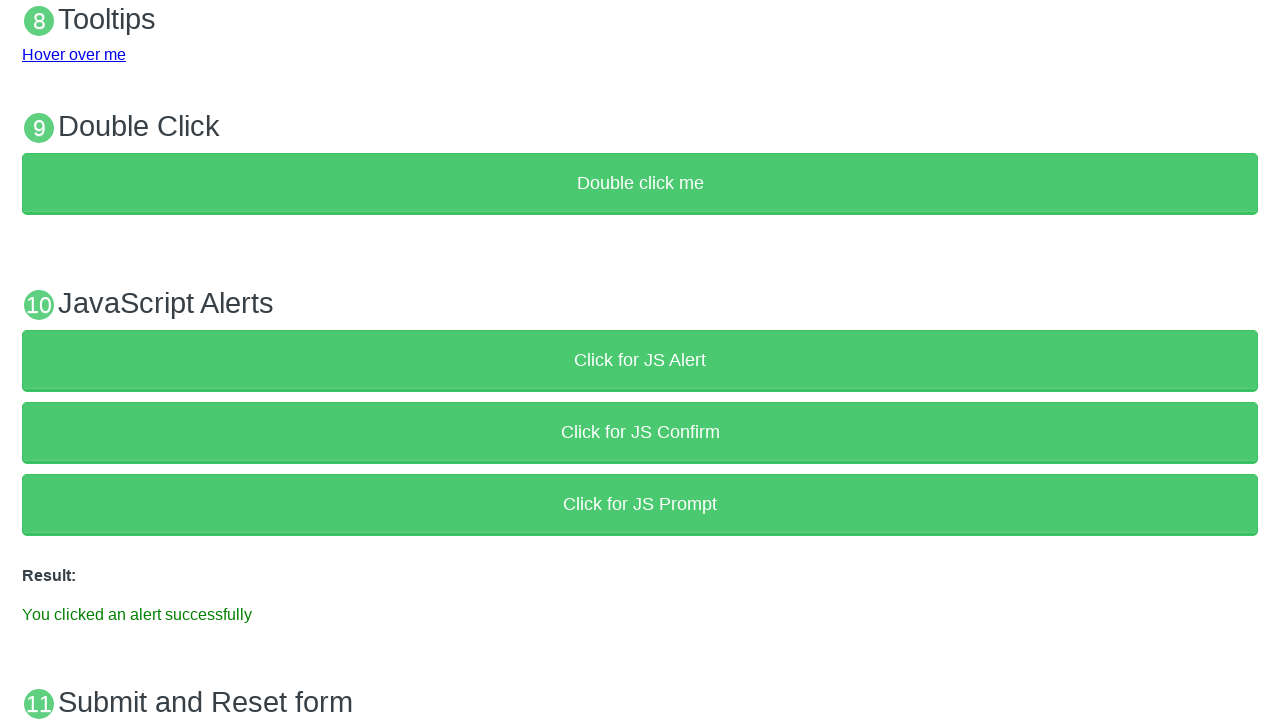

Verified success message 'You clicked an alert successfully' is visible
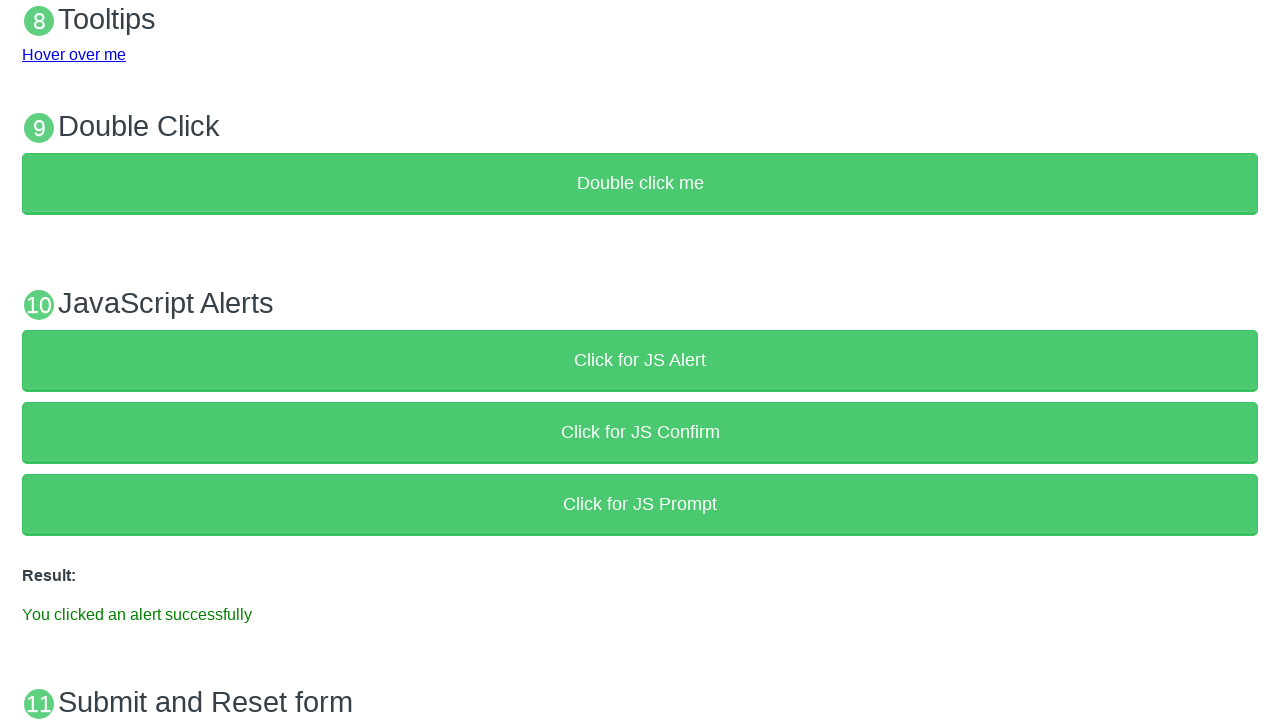

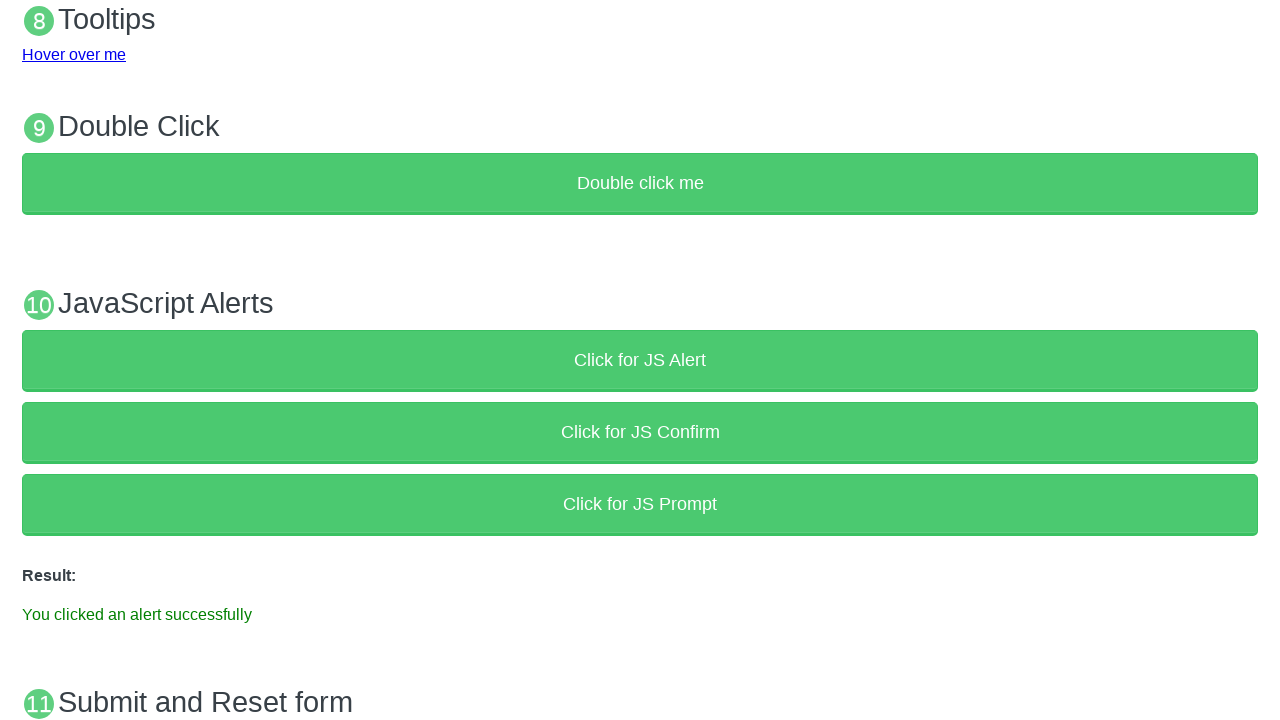